Tests button interactions on DemoQA including double-click, right-click (context click), and single click buttons

Starting URL: https://demoqa.com

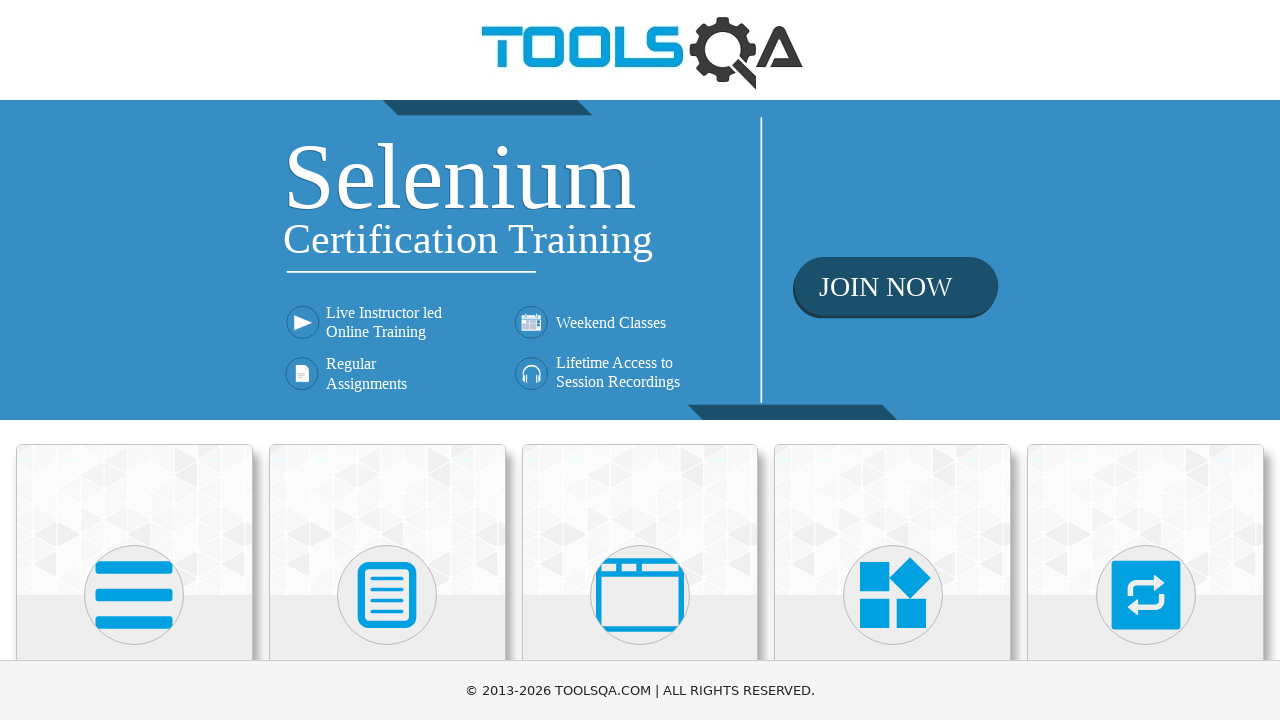

Clicked on Elements menu card at (134, 595) on xpath=(//div[@class='avatar mx-auto white'])[1]
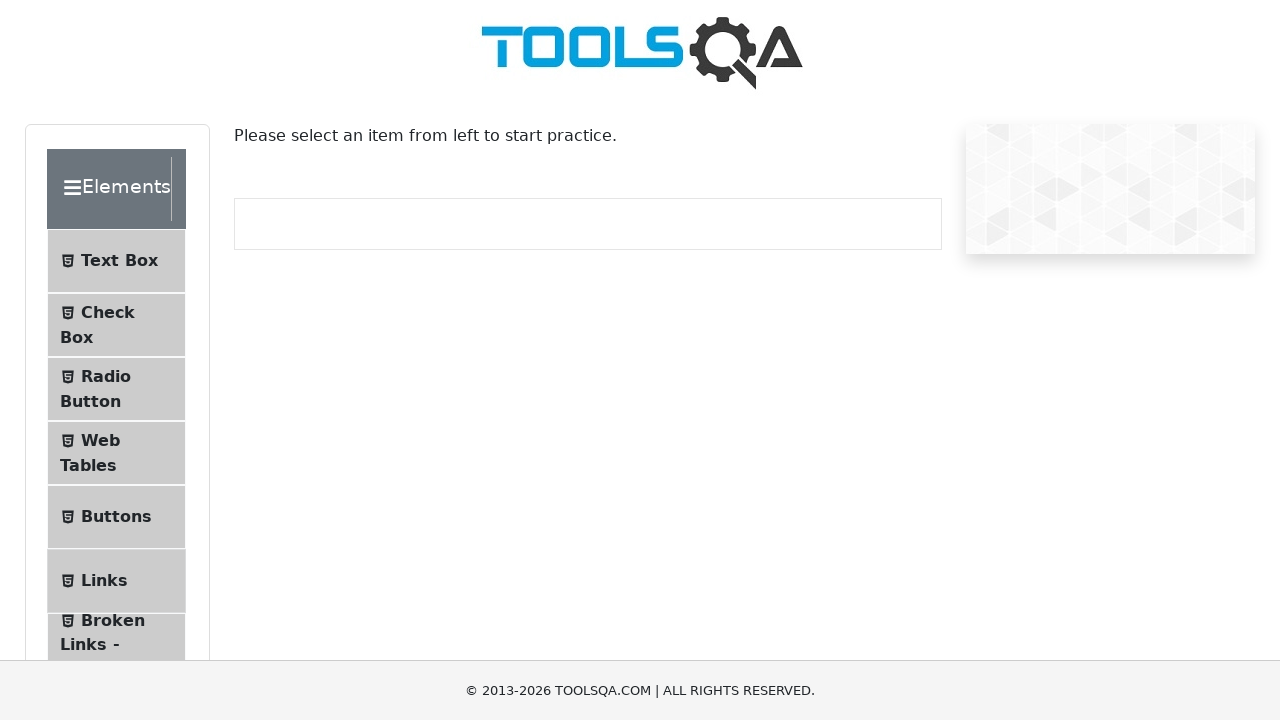

Clicked on Buttons submenu at (116, 517) on #item-4
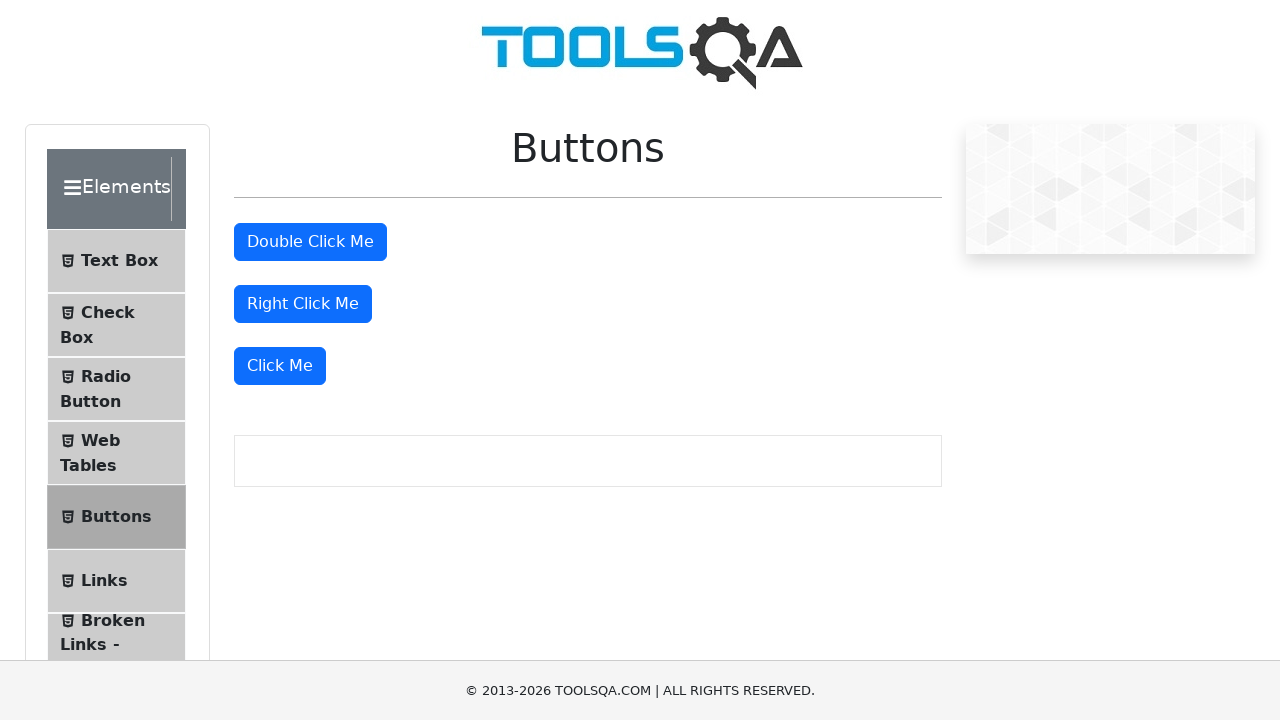

Double-clicked the double-click button at (310, 242) on #doubleClickBtn
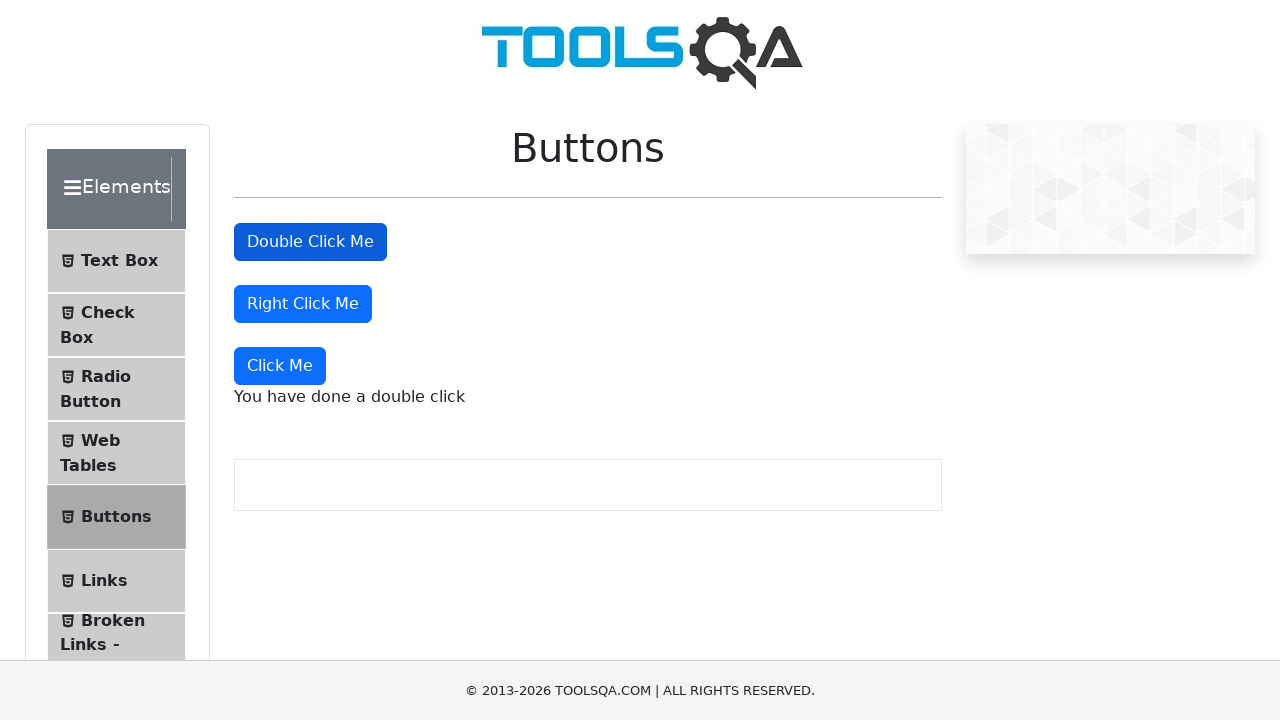

Right-clicked the right-click button at (303, 304) on #rightClickBtn
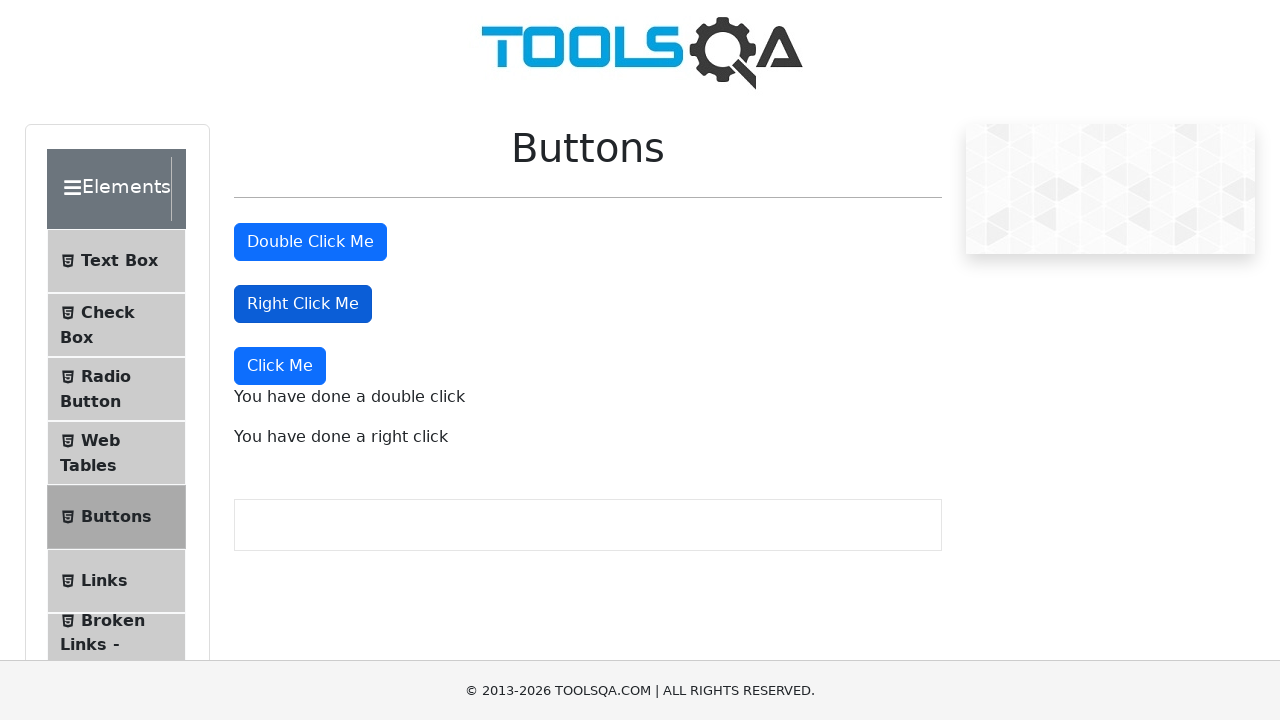

Single-clicked the Click Me button at (280, 366) on xpath=(//button[normalize-space()='Click Me'])[1]
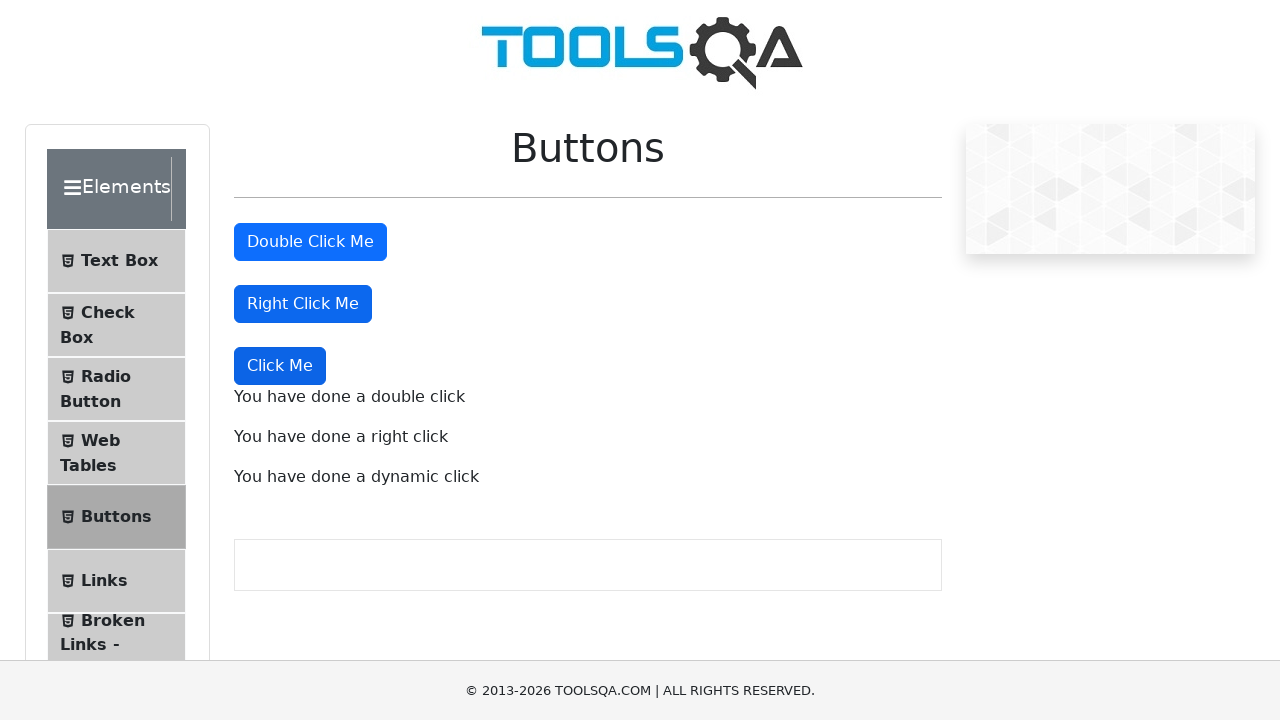

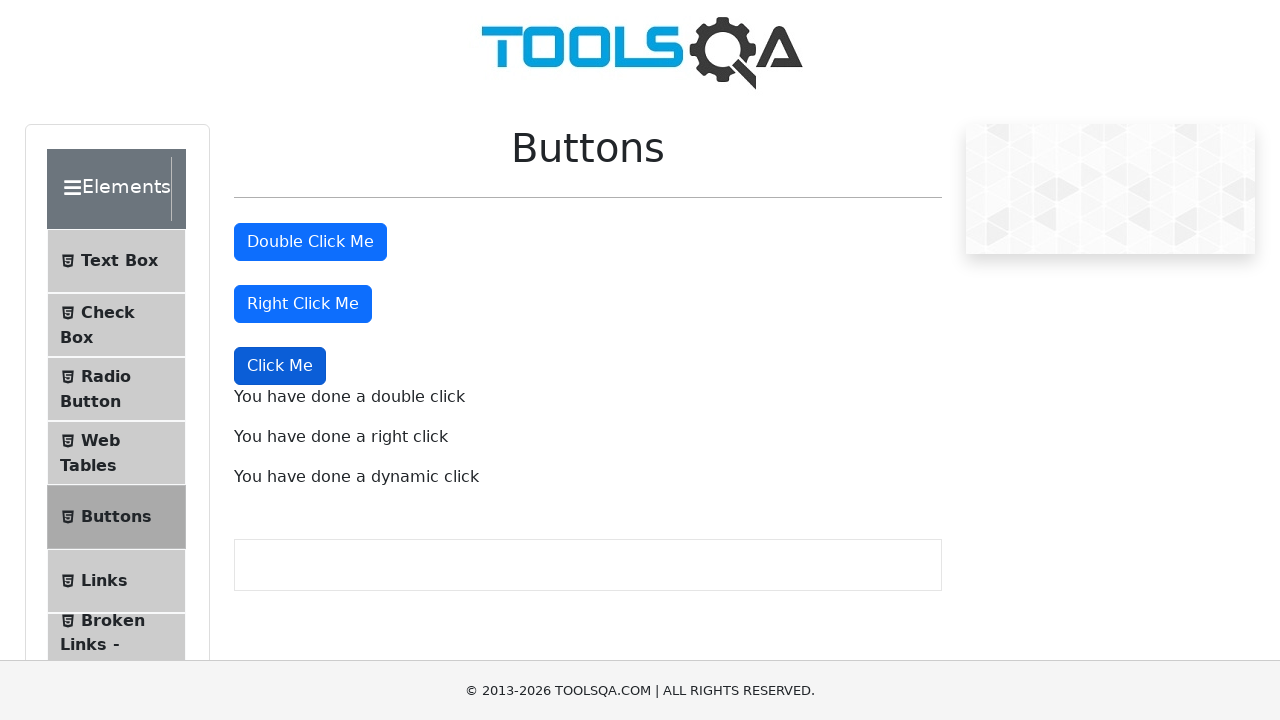